Tests that clicking the GitHub link opens the playground GitHub repository in a new tab

Starting URL: https://playground.thingweb.io/

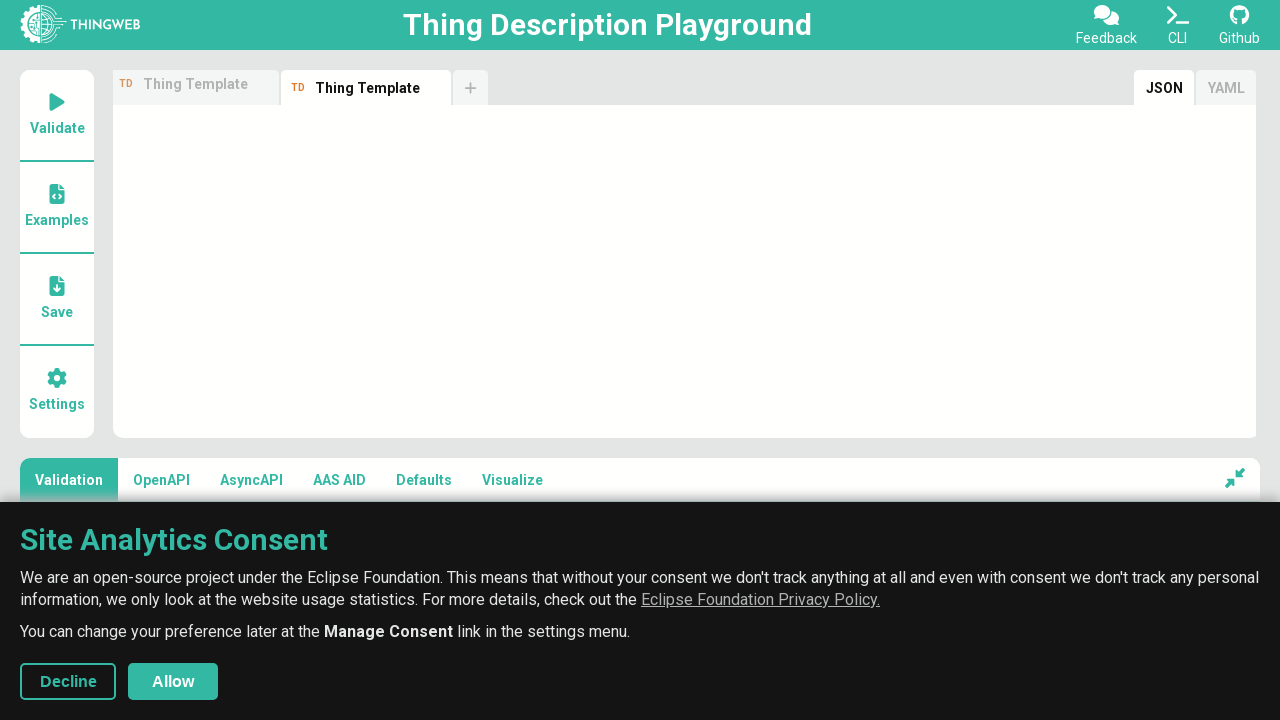

Clicked GitHub link and popup opened at (1240, 25) on .git-link
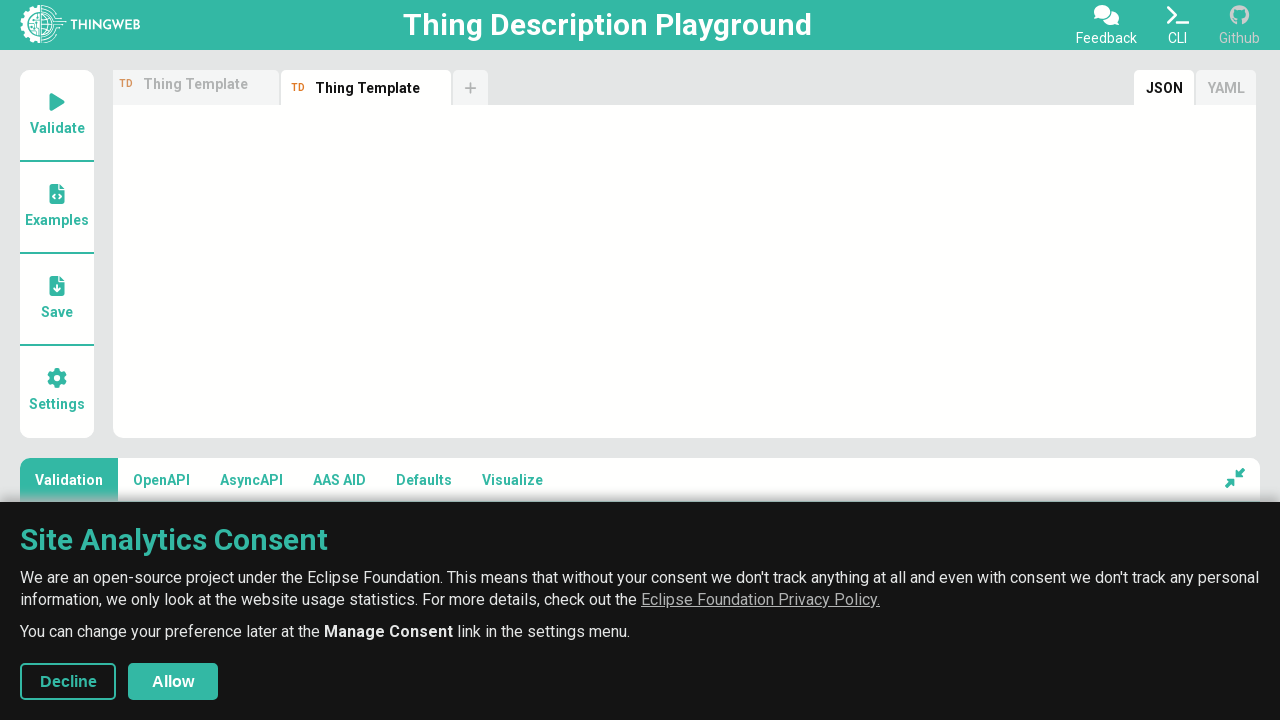

Captured GitHub popup page object
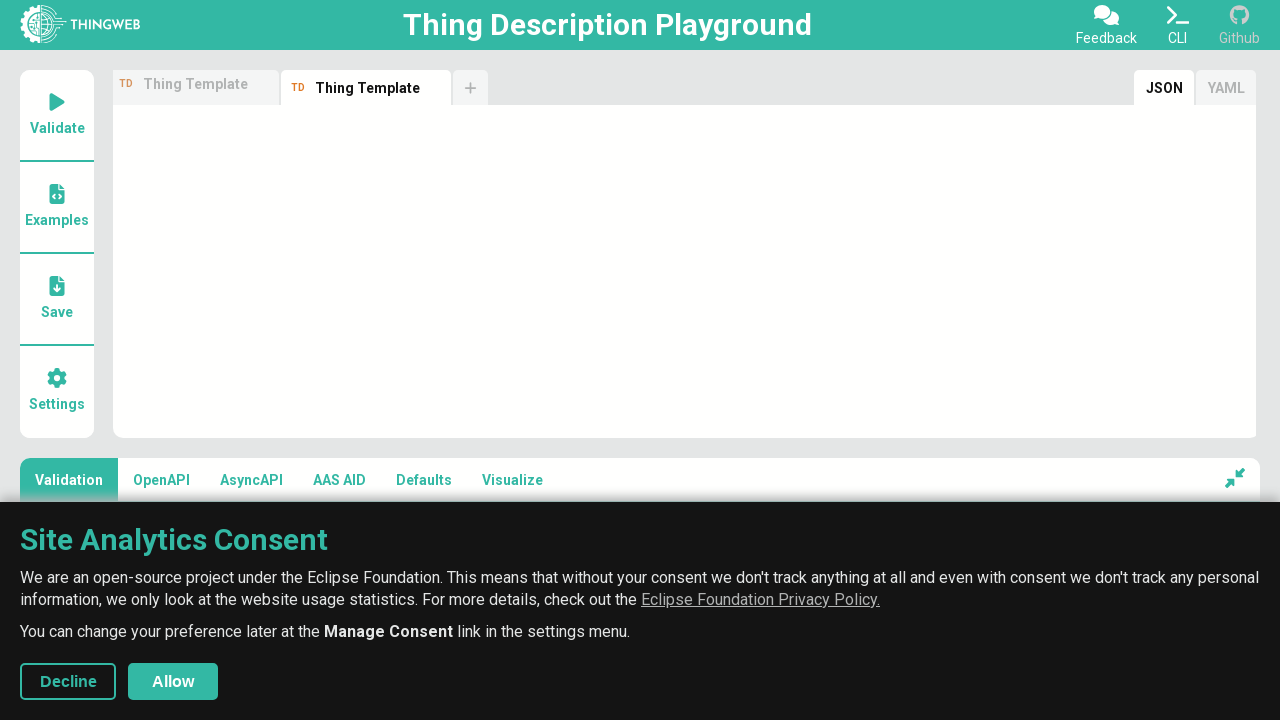

Verified GitHub page URL is https://github.com/eclipse-thingweb/playground
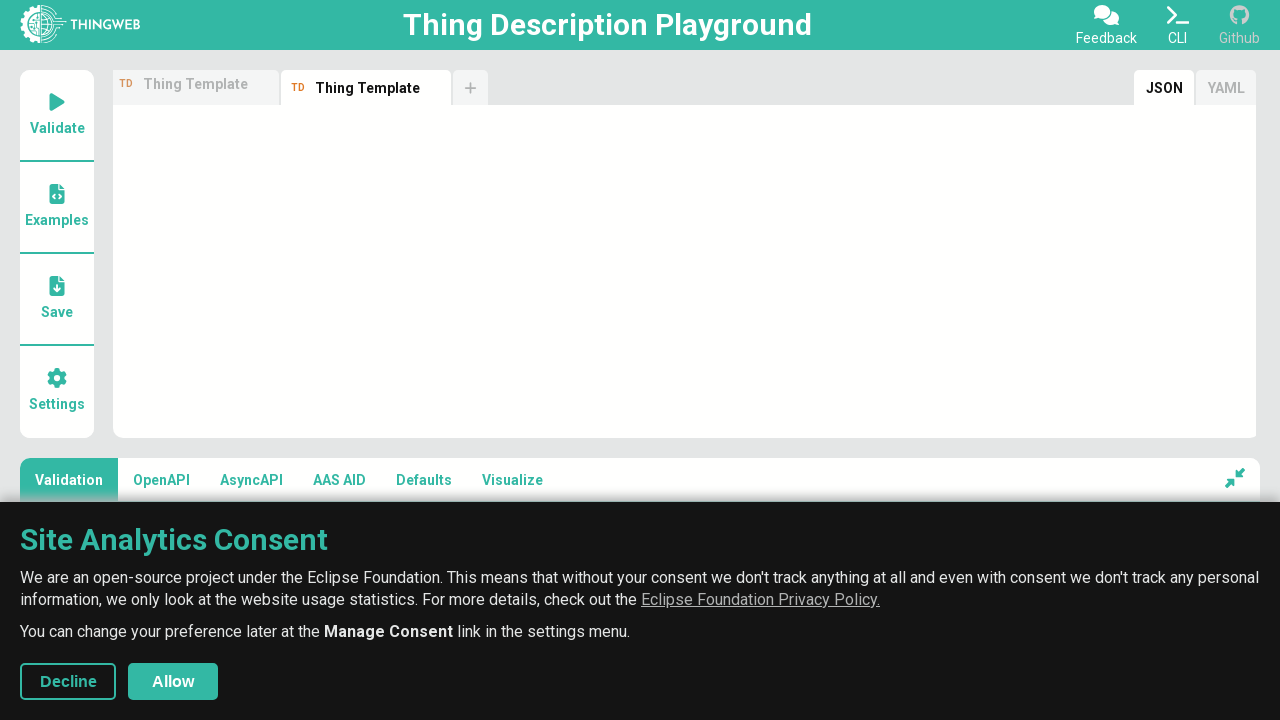

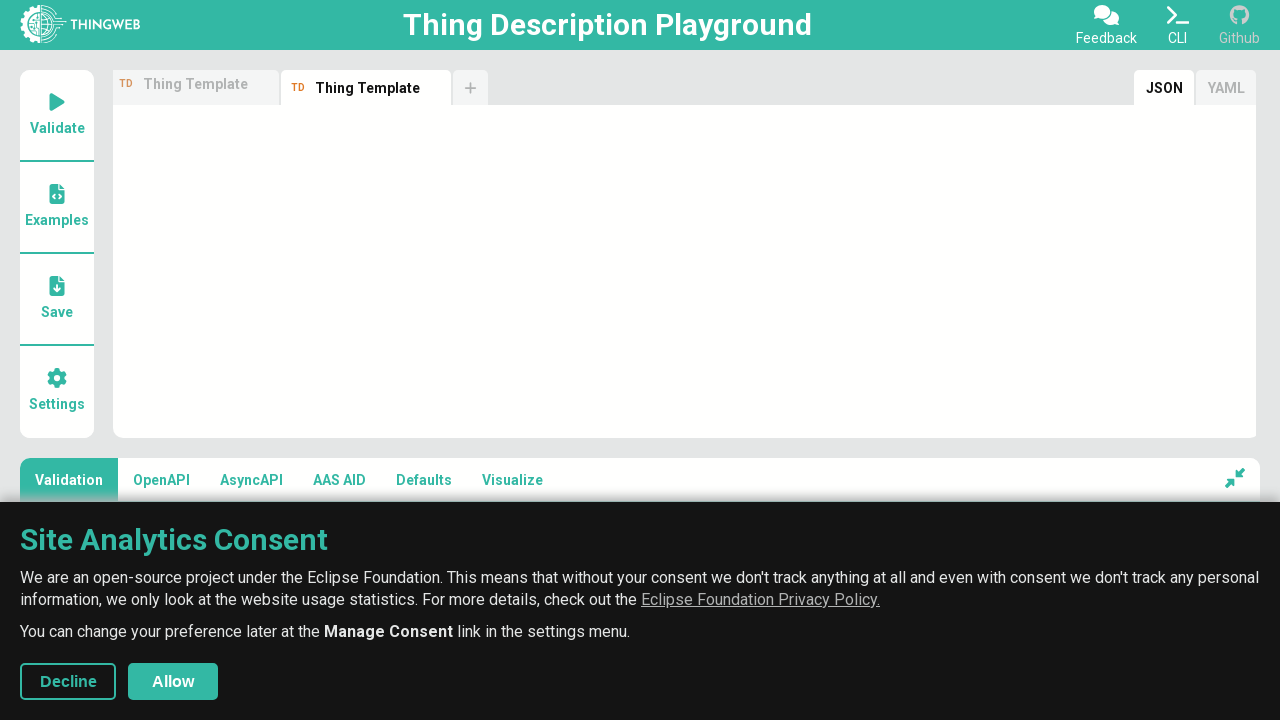